Tests responsive design by navigating to EVE Marketer and resizing the viewport to tablet dimensions

Starting URL: https://www.evemarketer.com/

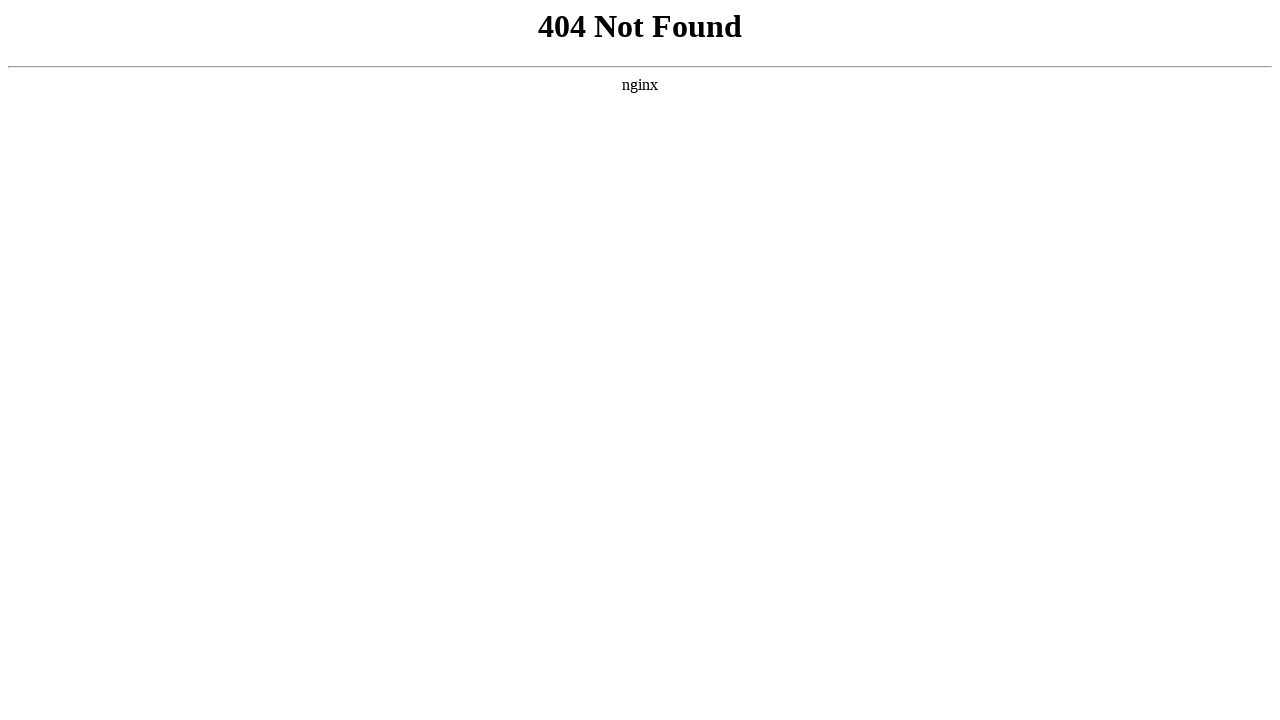

Page loaded - DOM content fully rendered
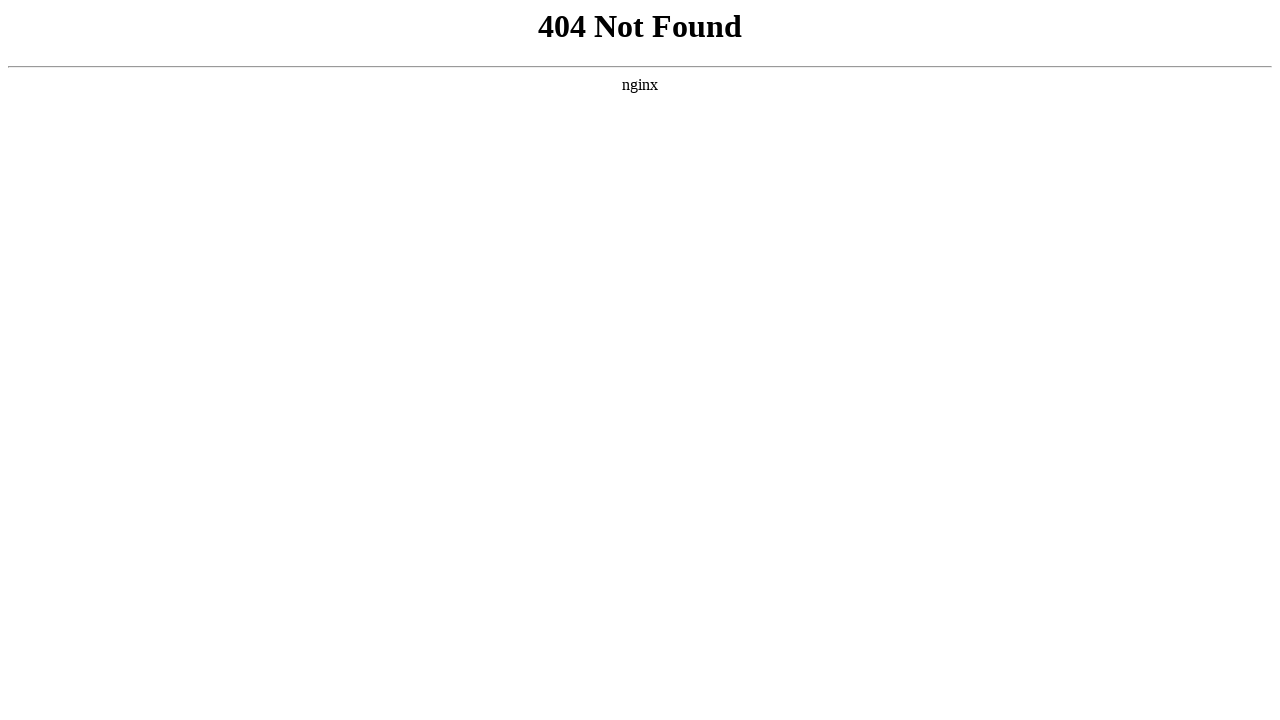

Viewport resized to tablet dimensions (768x1024)
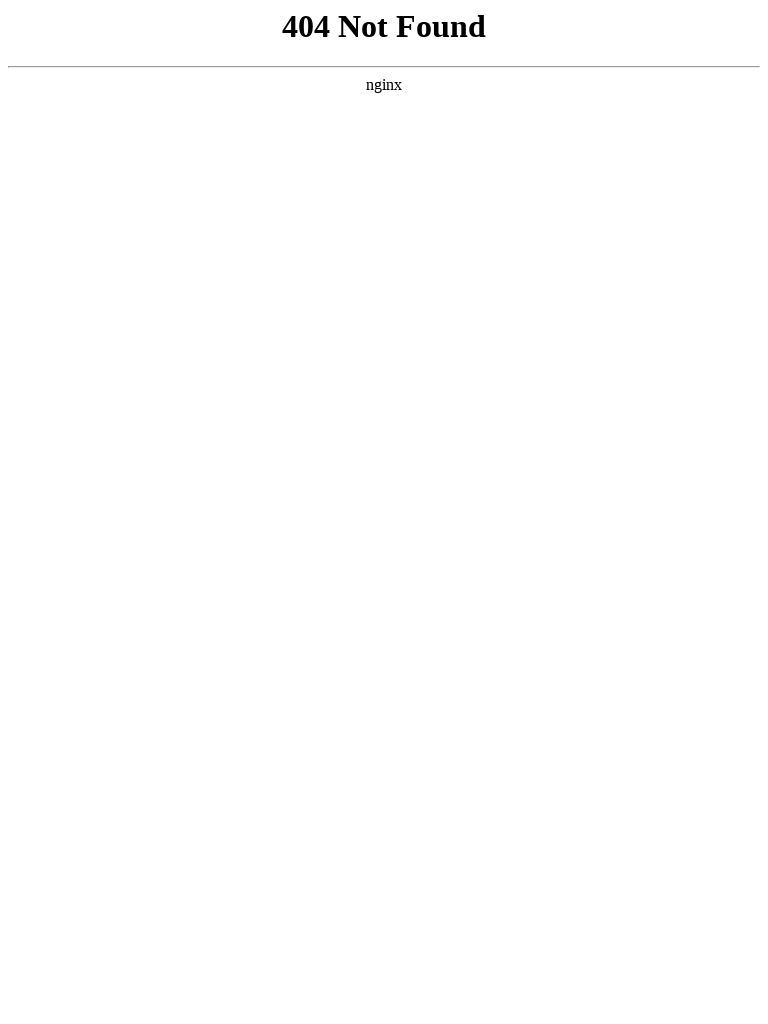

Waited for responsive layout changes to apply
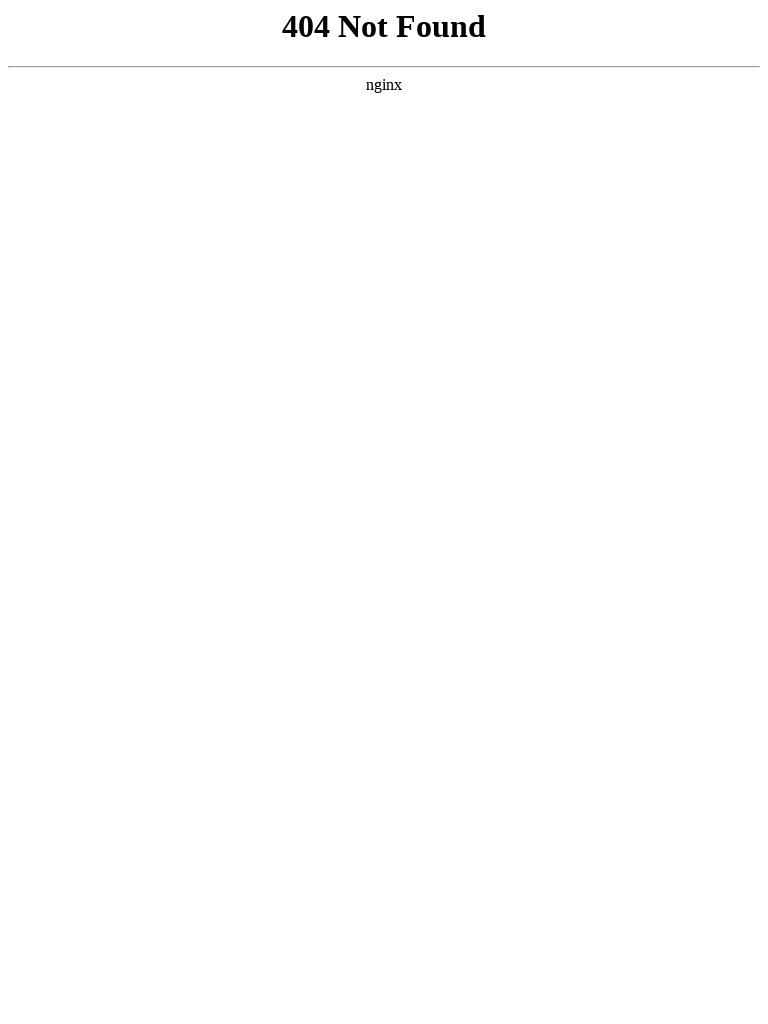

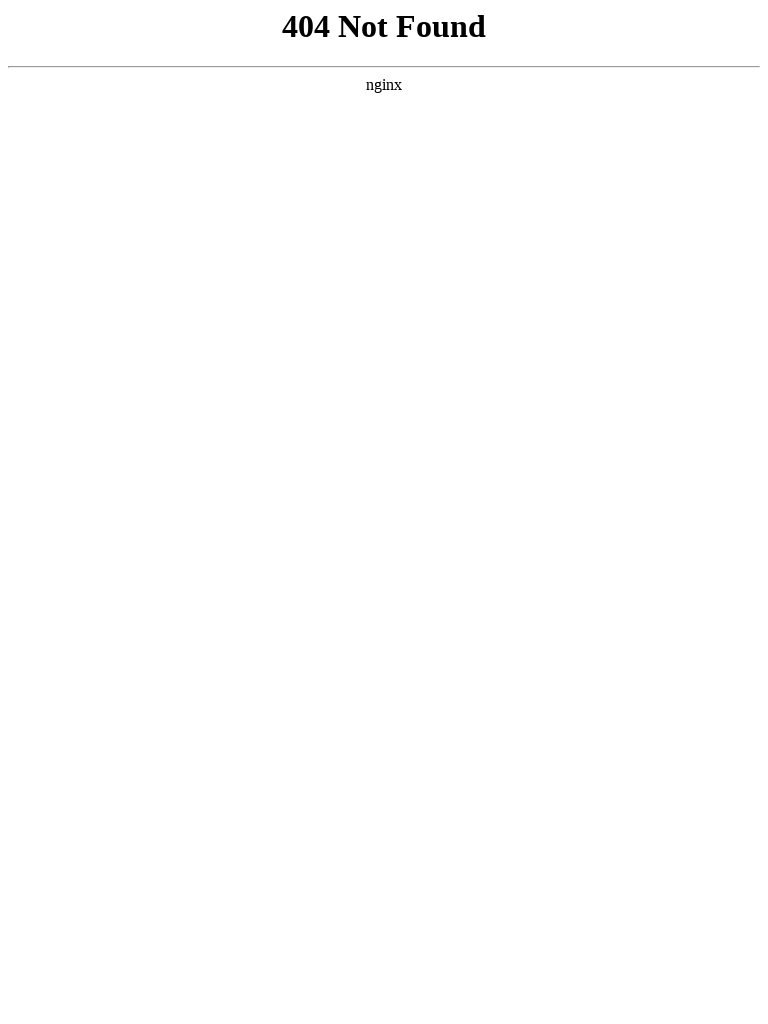